Tests loading a car listings page on bama.ir, scrolling multiple times to trigger lazy loading of additional car listings, and verifying that car advertisement elements are displayed.

Starting URL: https://bama.ir/car/peugeot-pars

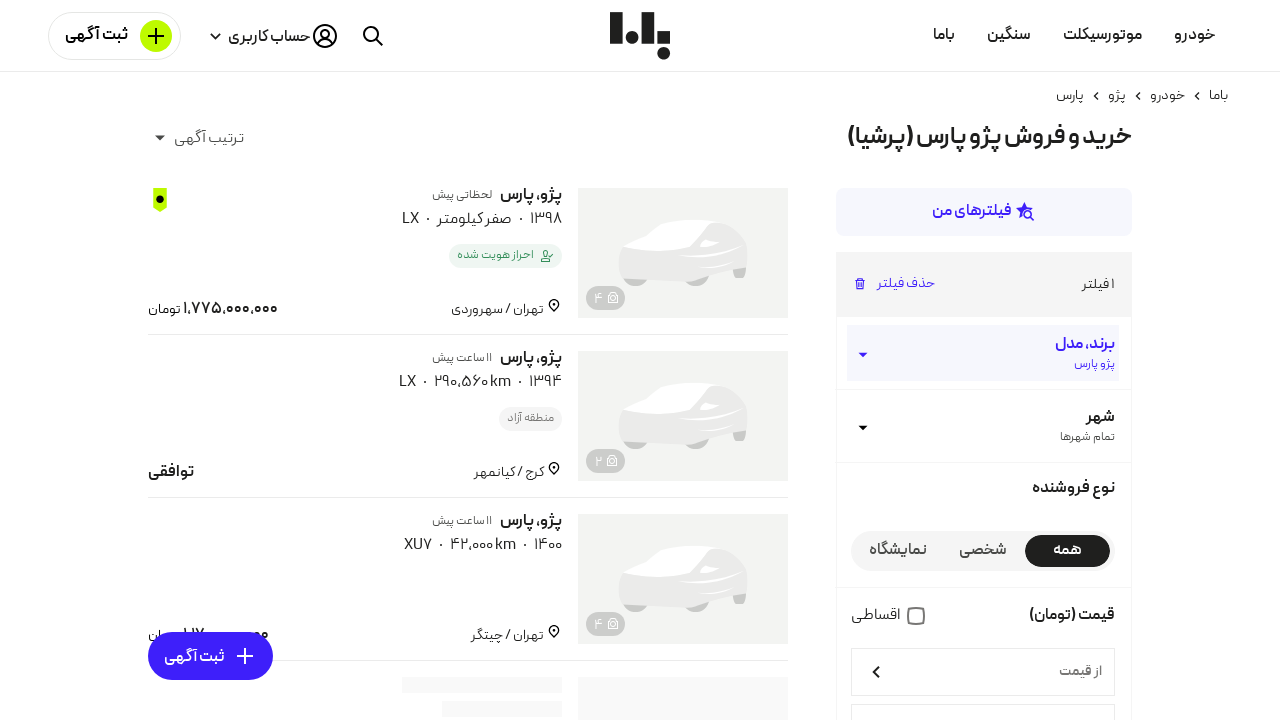

Waited for network idle - initial page content loaded
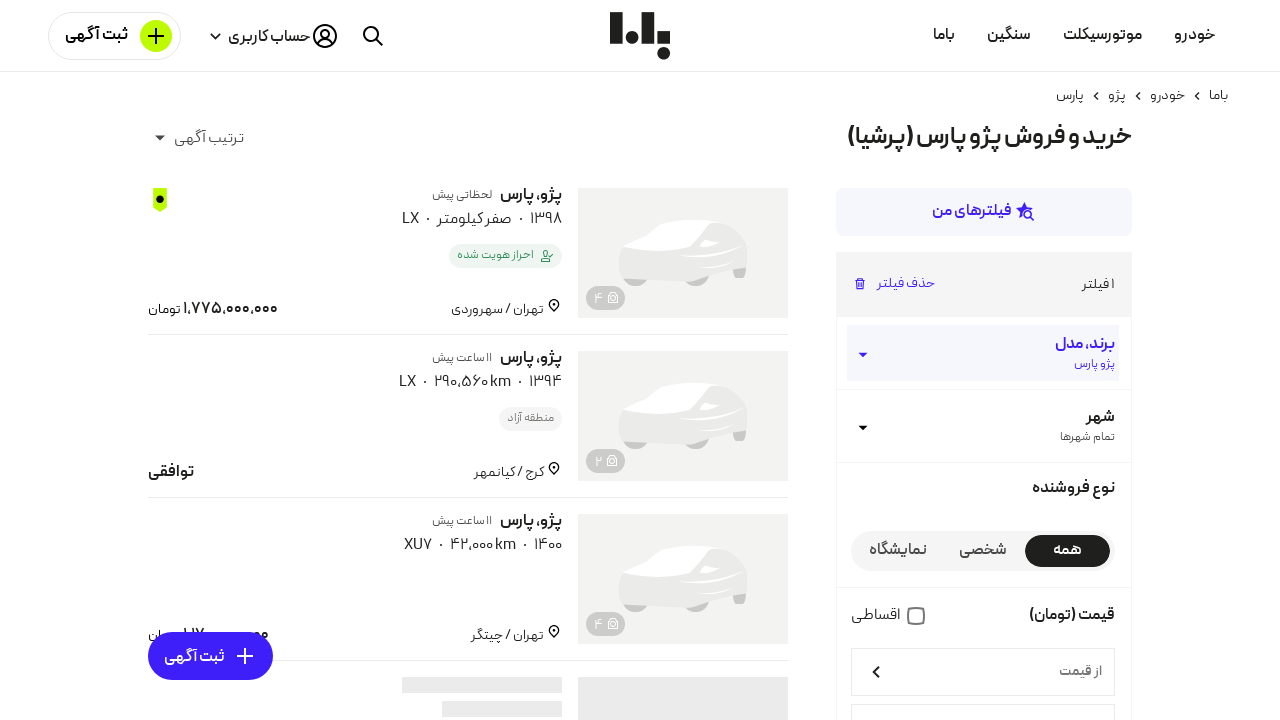

Scrolled to bottom of page (iteration 1/10)
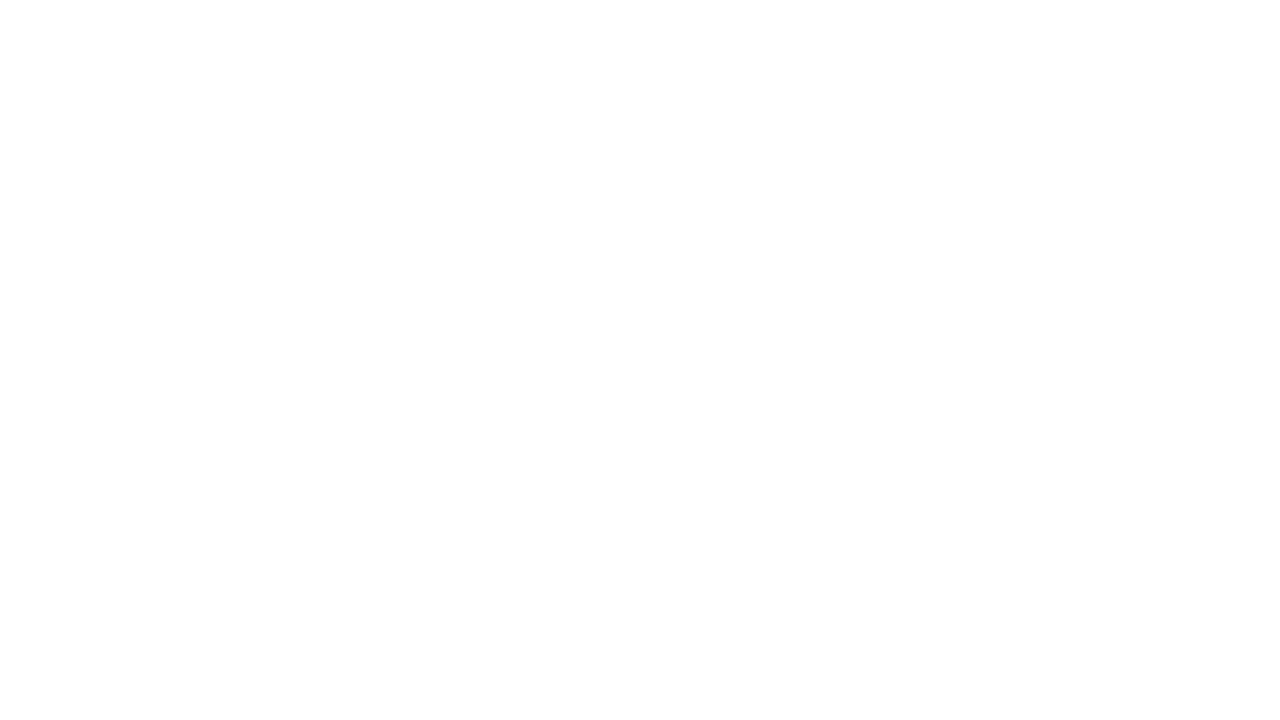

Waited 2 seconds for lazy-loaded content to load (iteration 1/10)
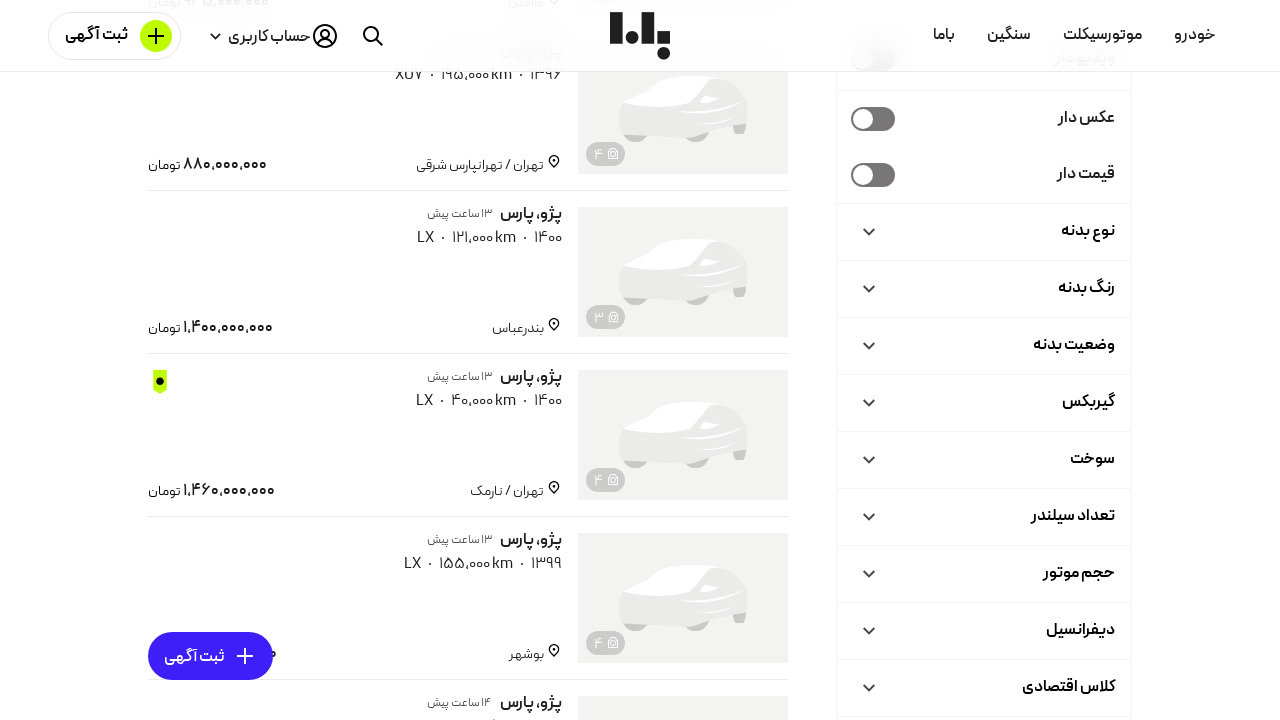

Scrolled to bottom of page (iteration 2/10)
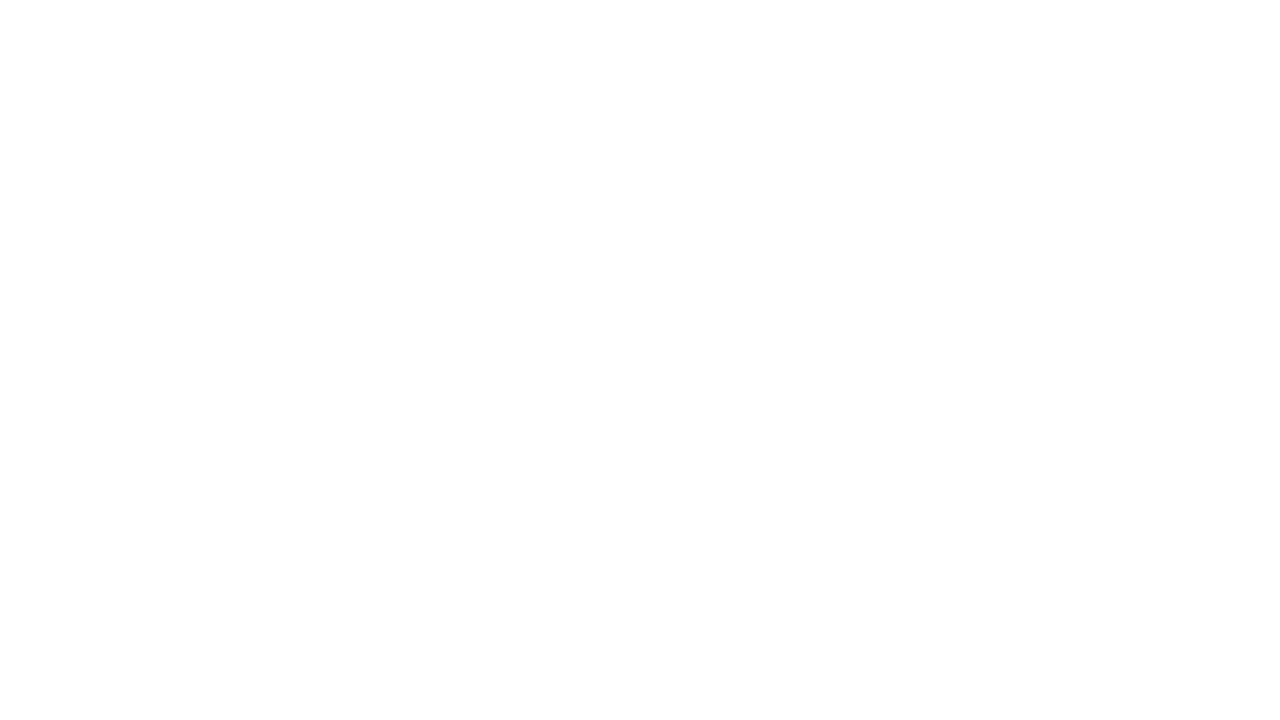

Waited 2 seconds for lazy-loaded content to load (iteration 2/10)
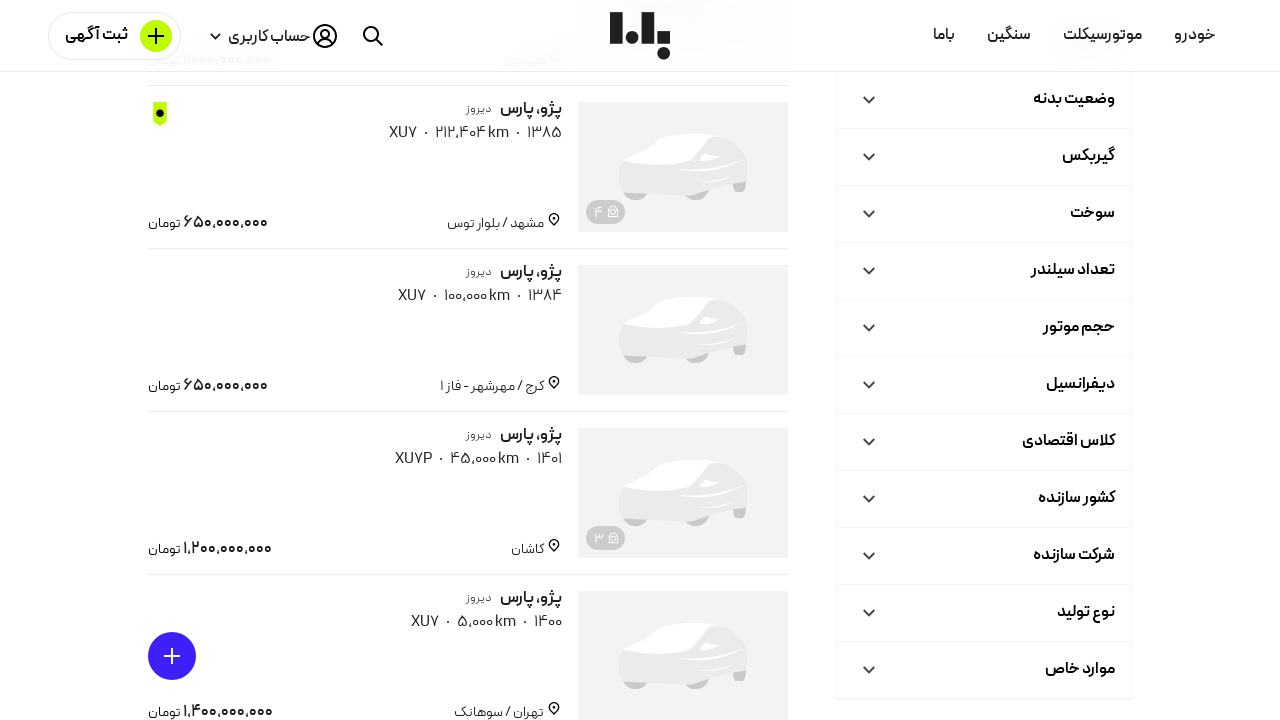

Scrolled to bottom of page (iteration 3/10)
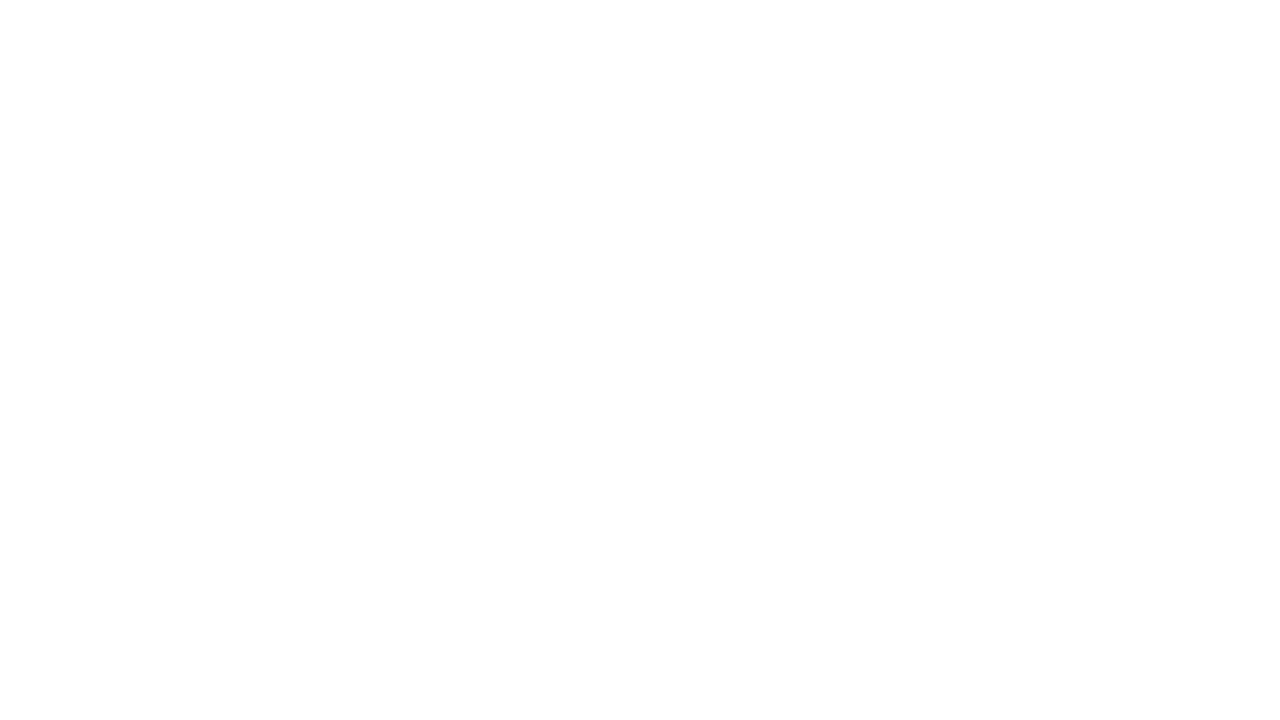

Waited 2 seconds for lazy-loaded content to load (iteration 3/10)
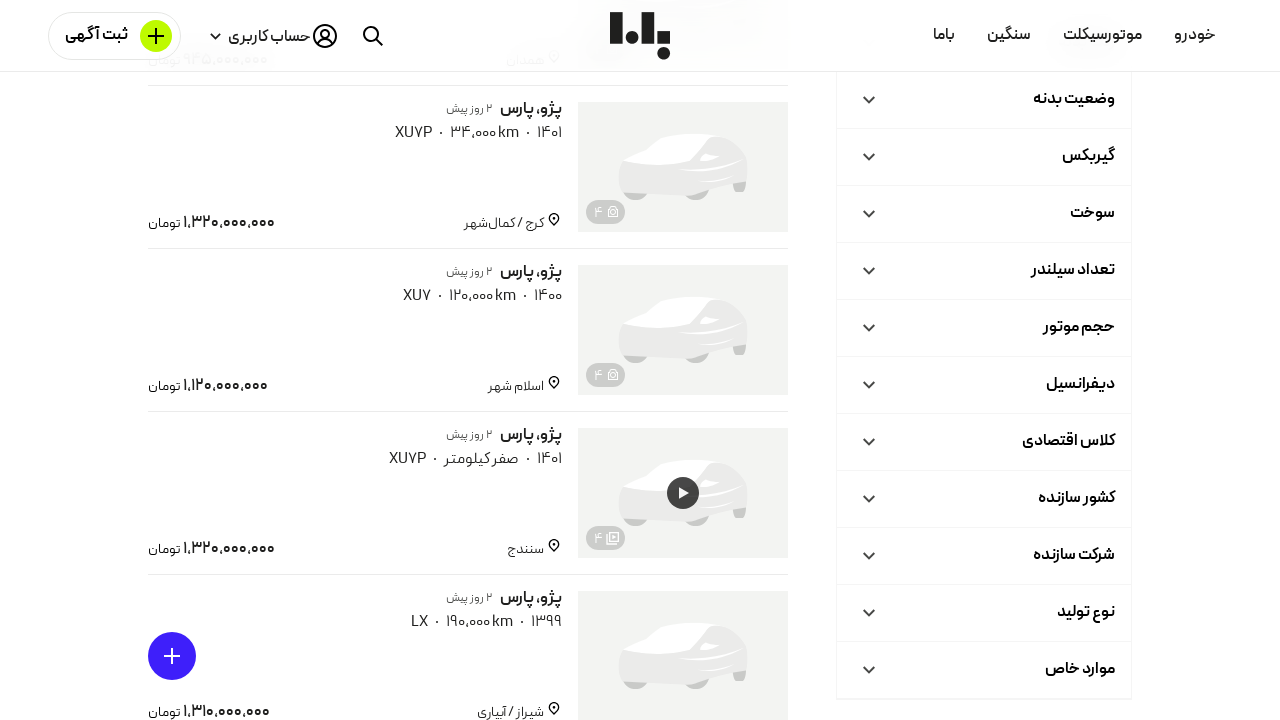

Scrolled to bottom of page (iteration 4/10)
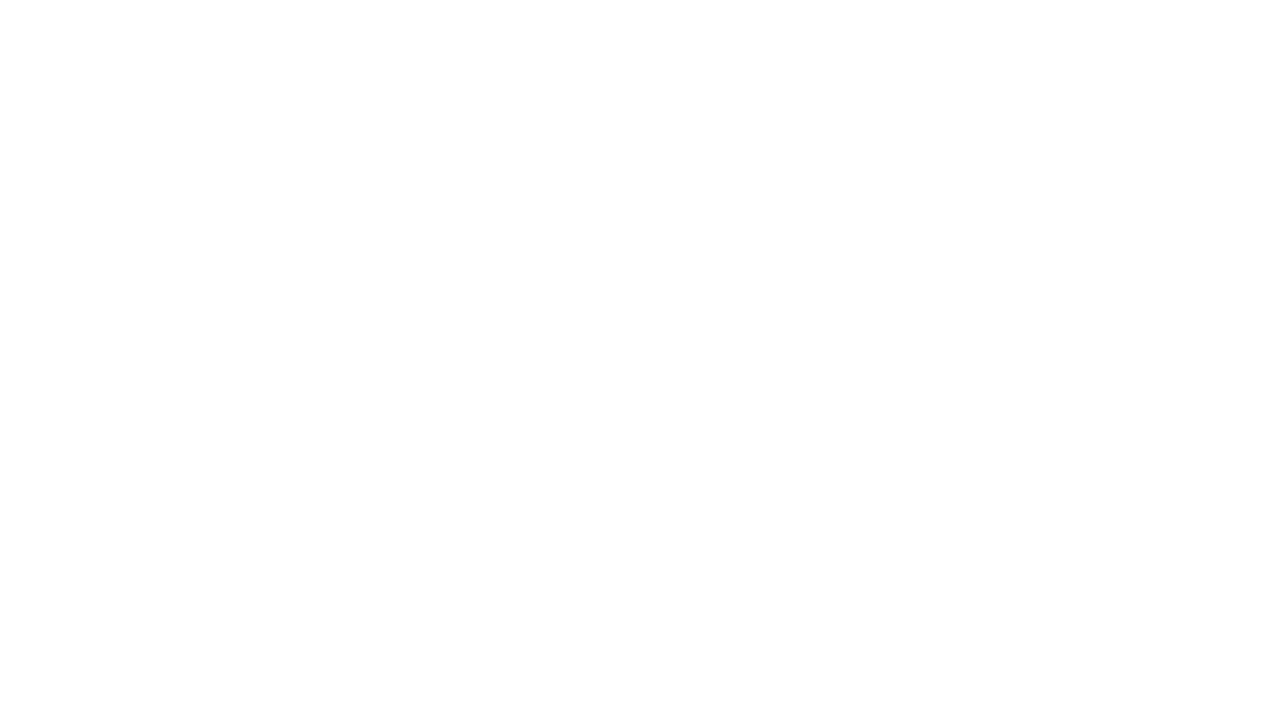

Waited 2 seconds for lazy-loaded content to load (iteration 4/10)
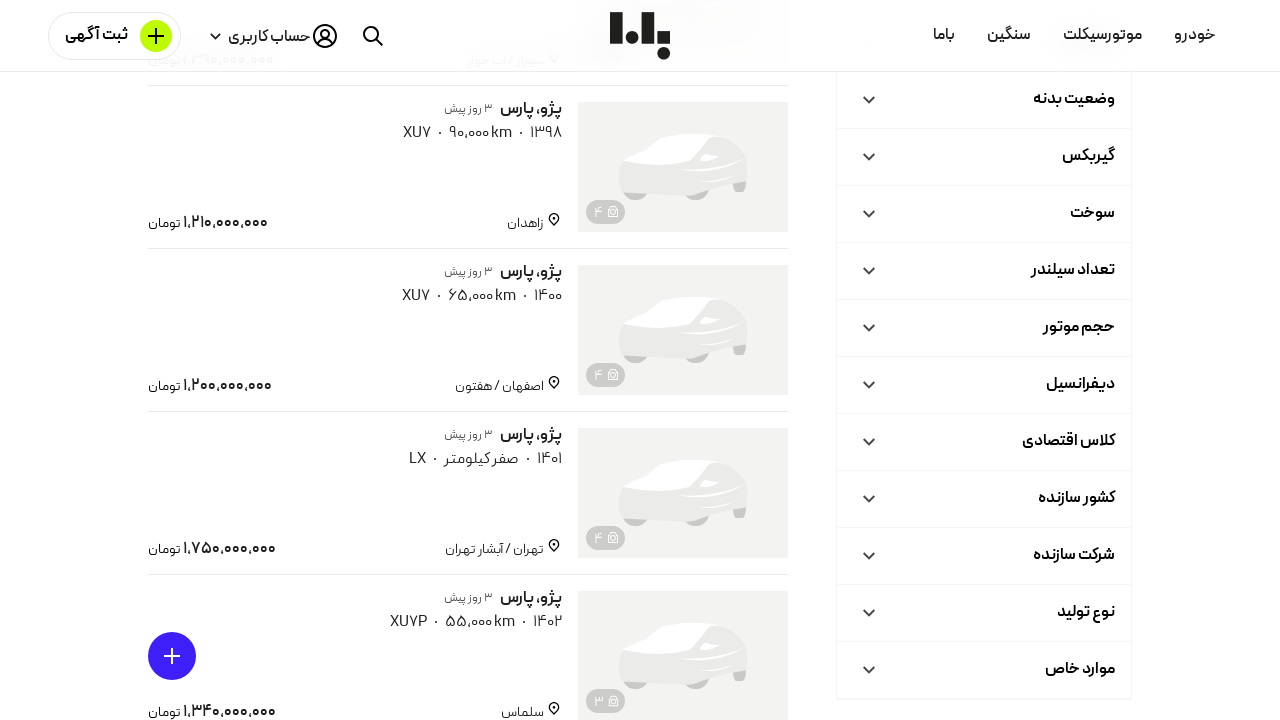

Scrolled to bottom of page (iteration 5/10)
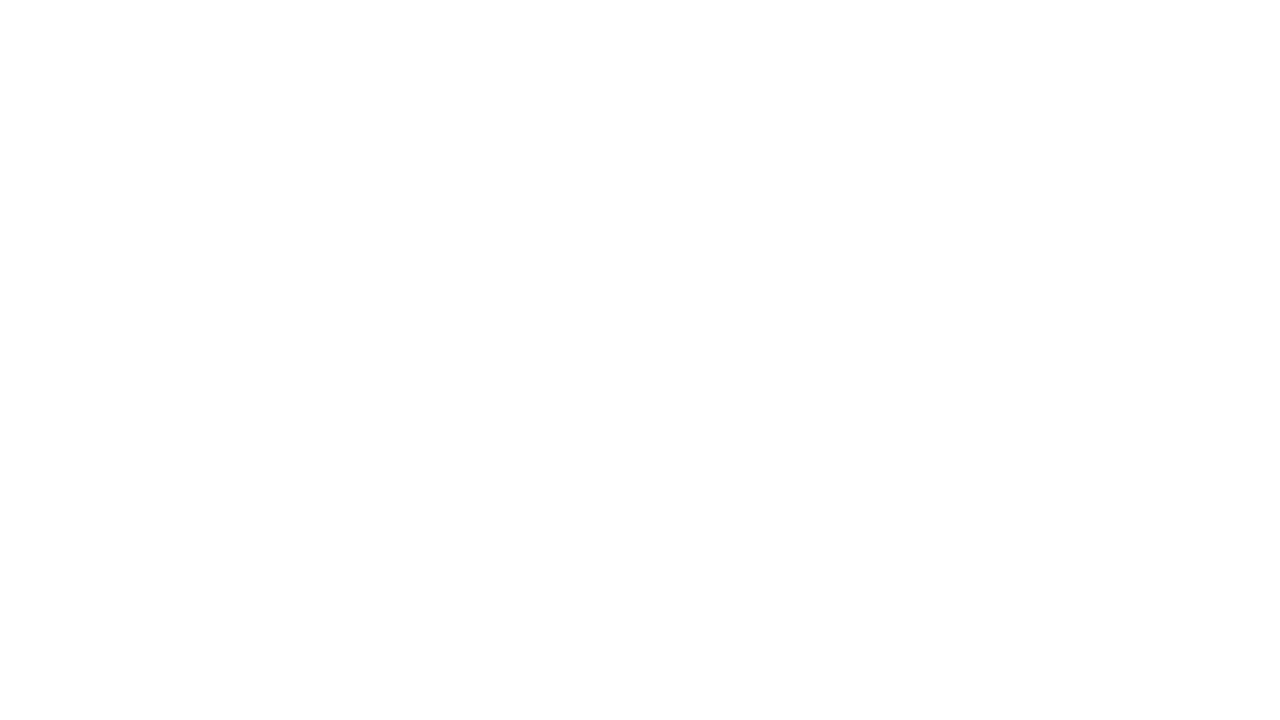

Waited 2 seconds for lazy-loaded content to load (iteration 5/10)
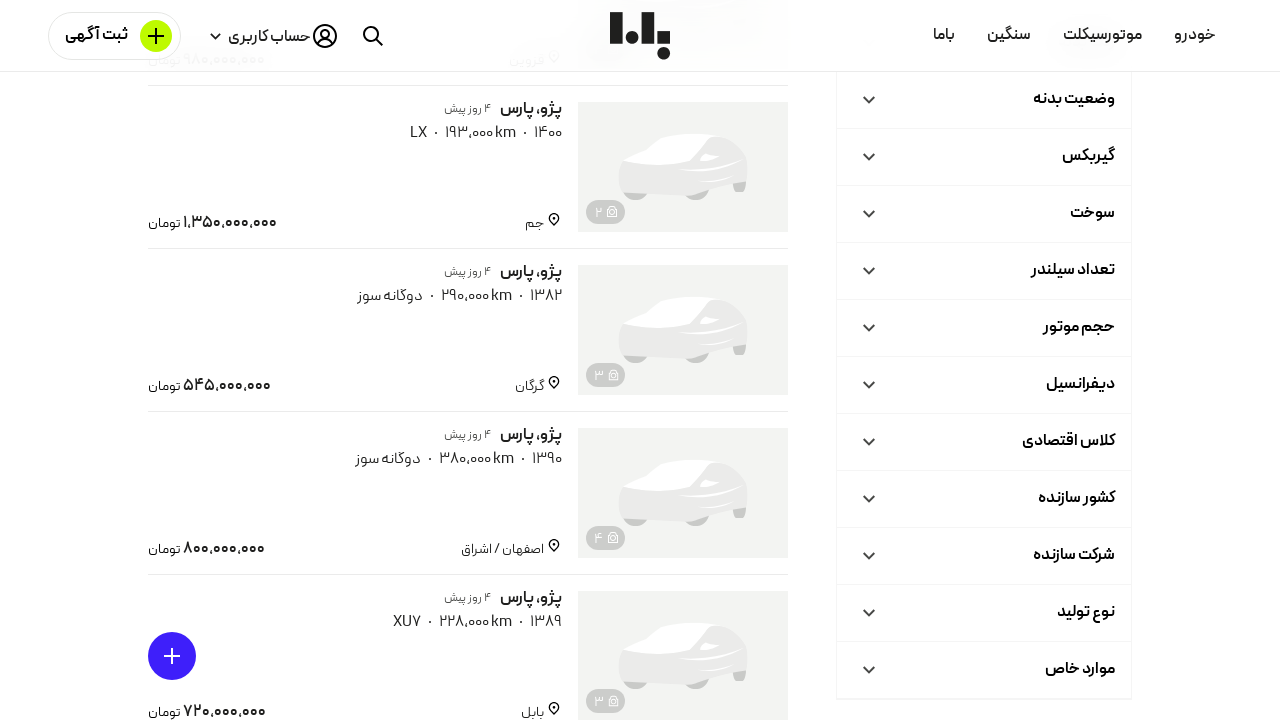

Scrolled to bottom of page (iteration 6/10)
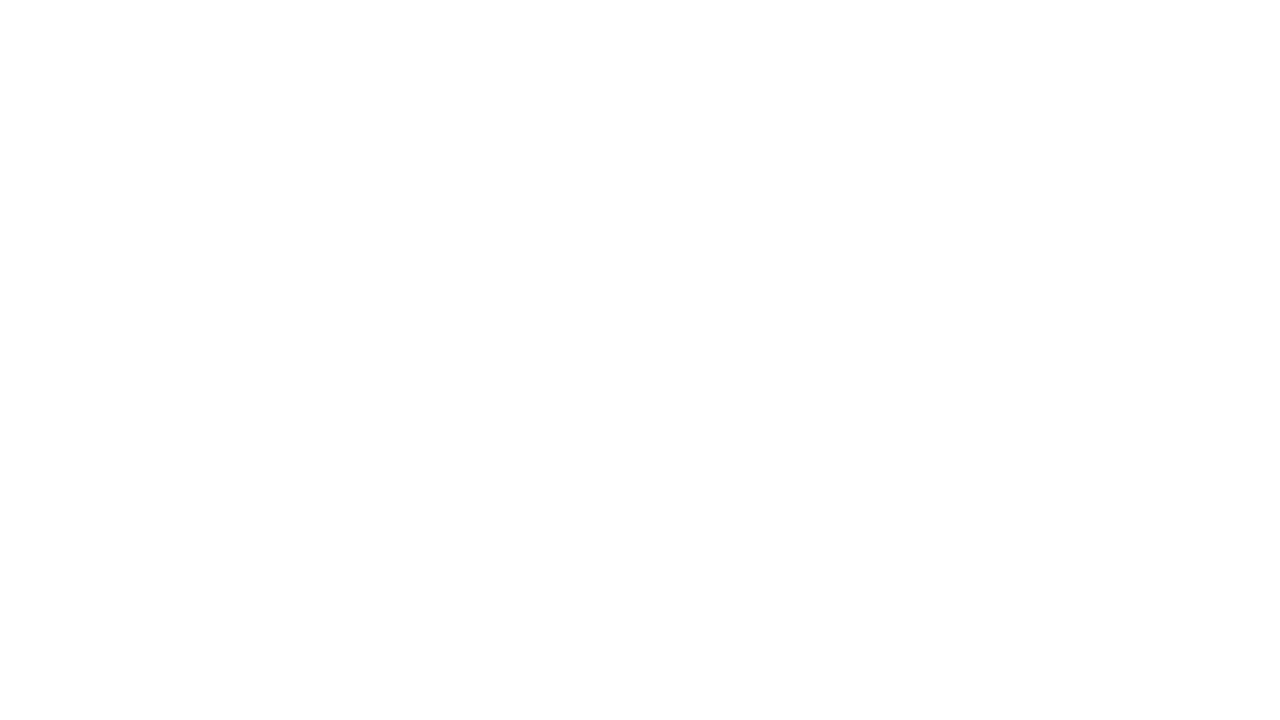

Waited 2 seconds for lazy-loaded content to load (iteration 6/10)
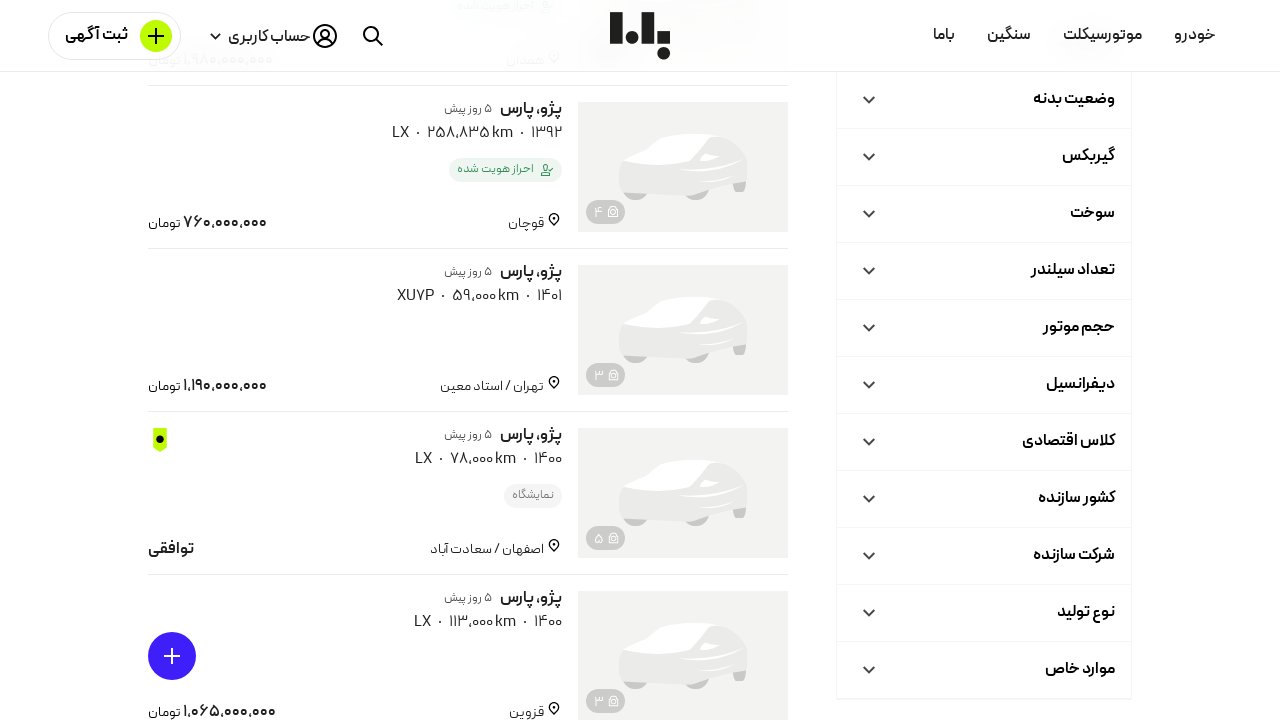

Scrolled to bottom of page (iteration 7/10)
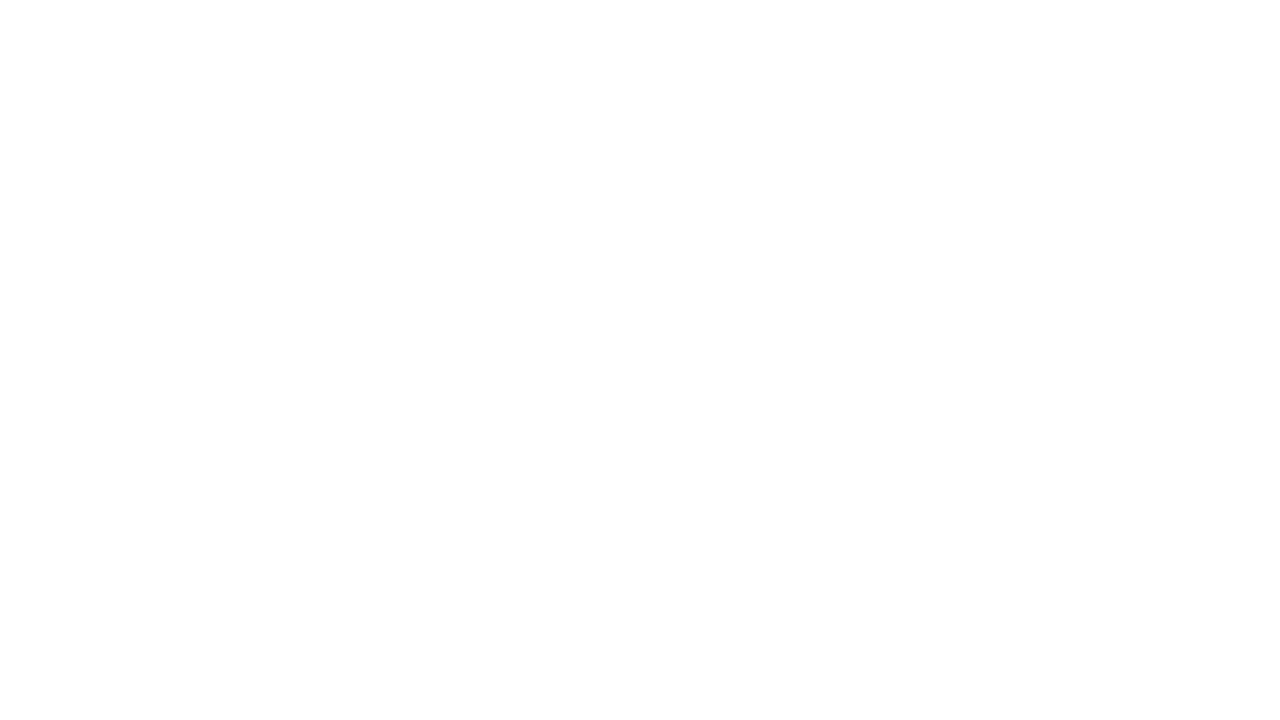

Waited 2 seconds for lazy-loaded content to load (iteration 7/10)
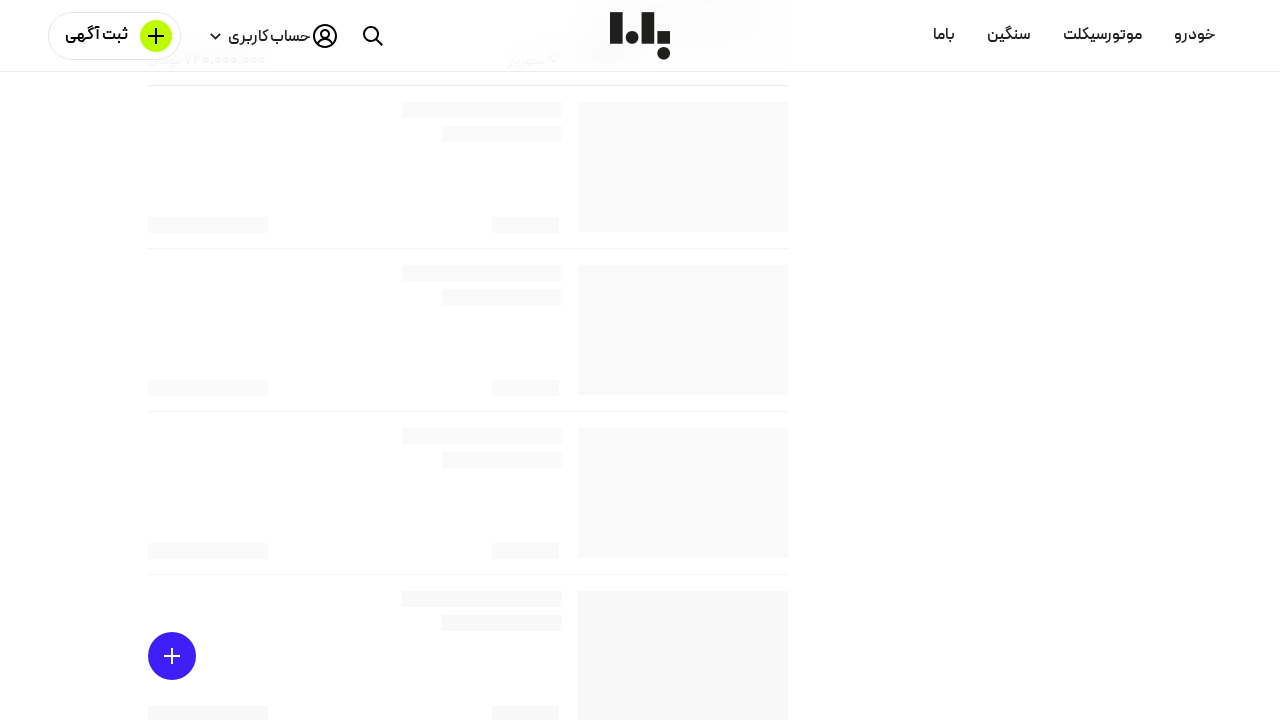

Scrolled to bottom of page (iteration 8/10)
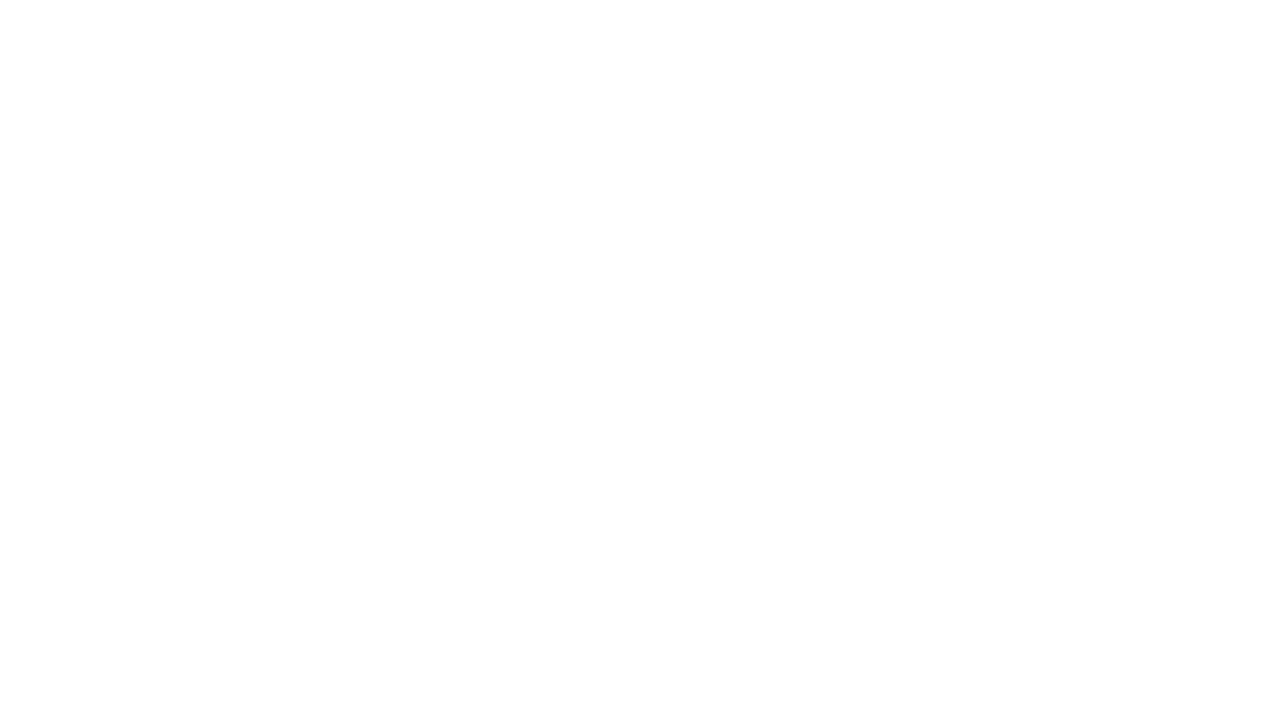

Waited 2 seconds for lazy-loaded content to load (iteration 8/10)
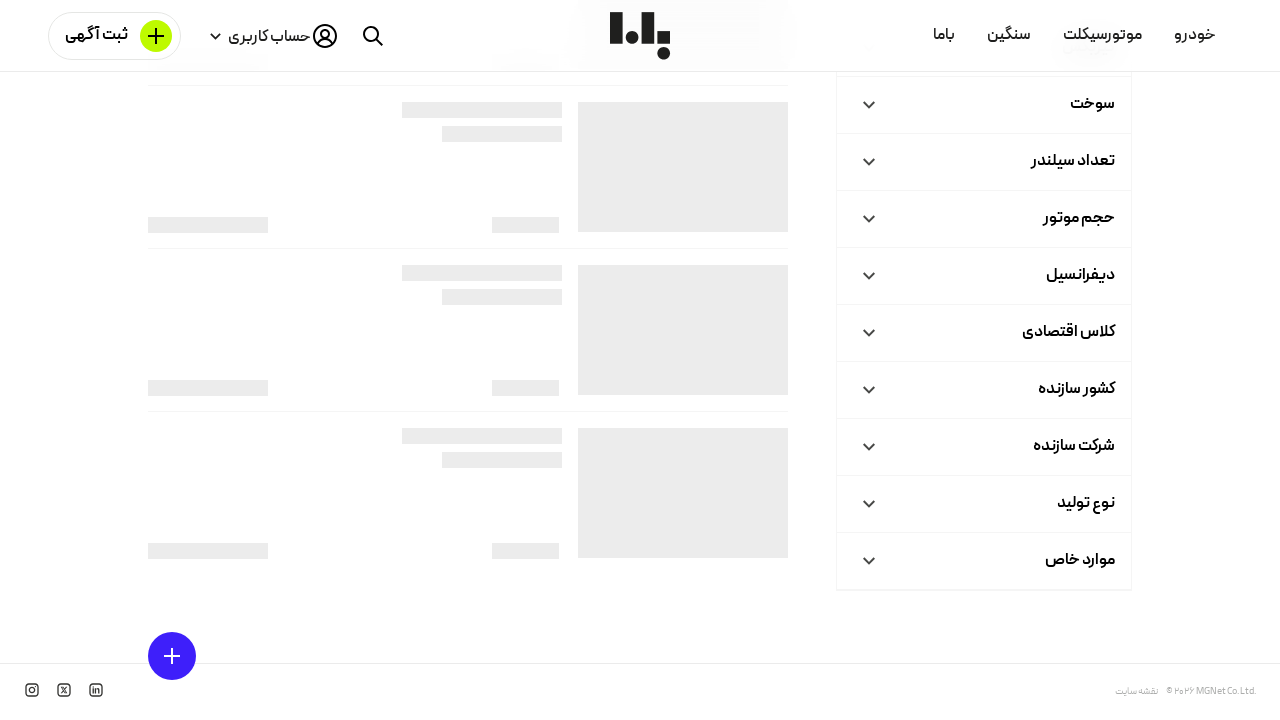

Scrolled to bottom of page (iteration 9/10)
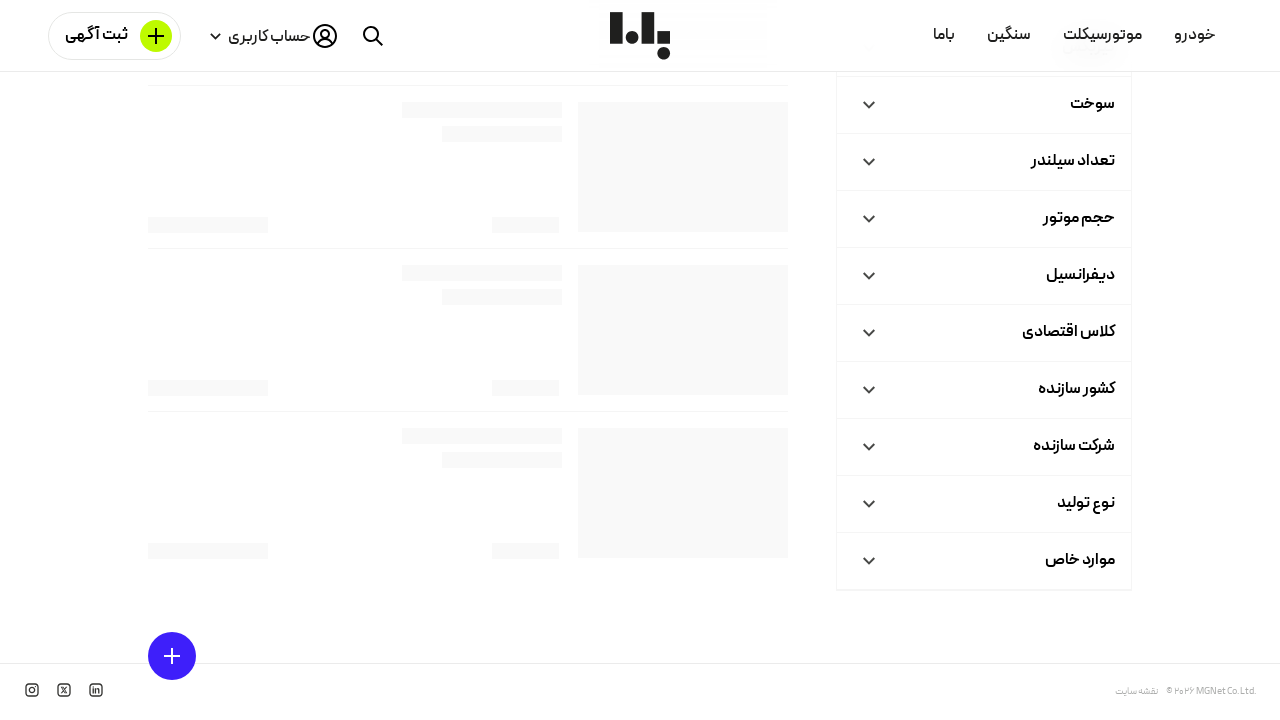

Waited 2 seconds for lazy-loaded content to load (iteration 9/10)
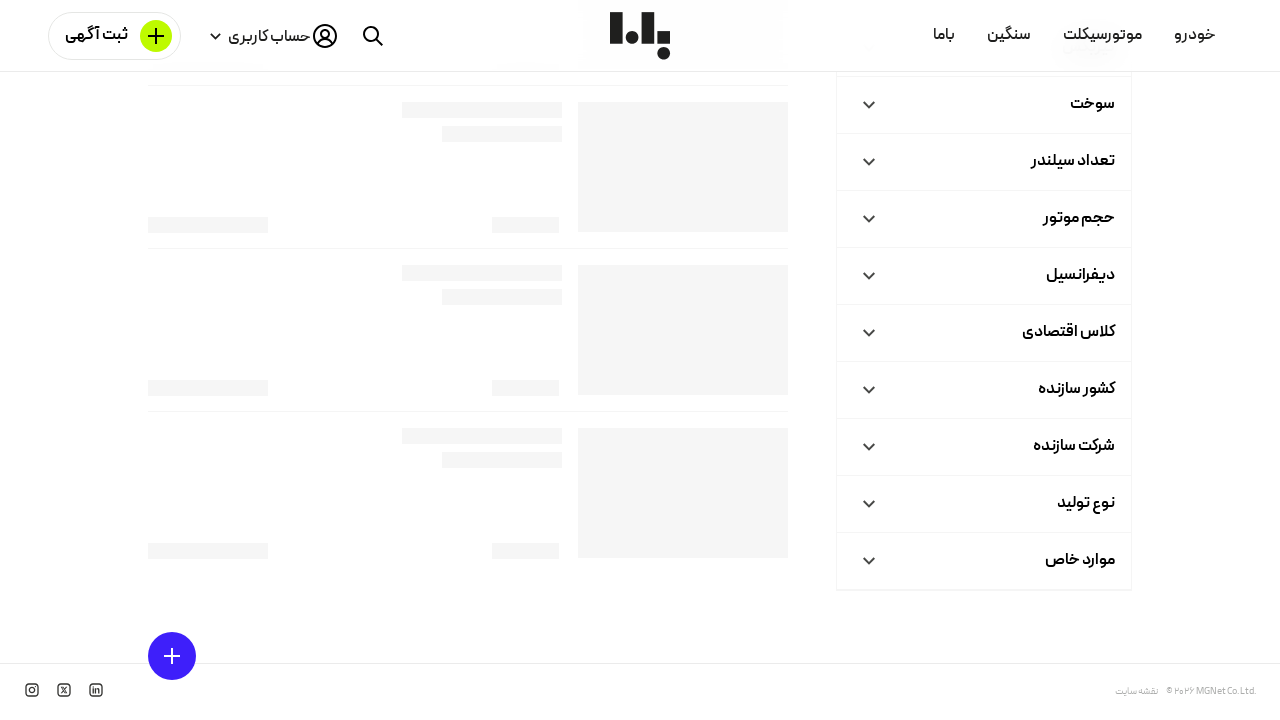

Scrolled to bottom of page (iteration 10/10)
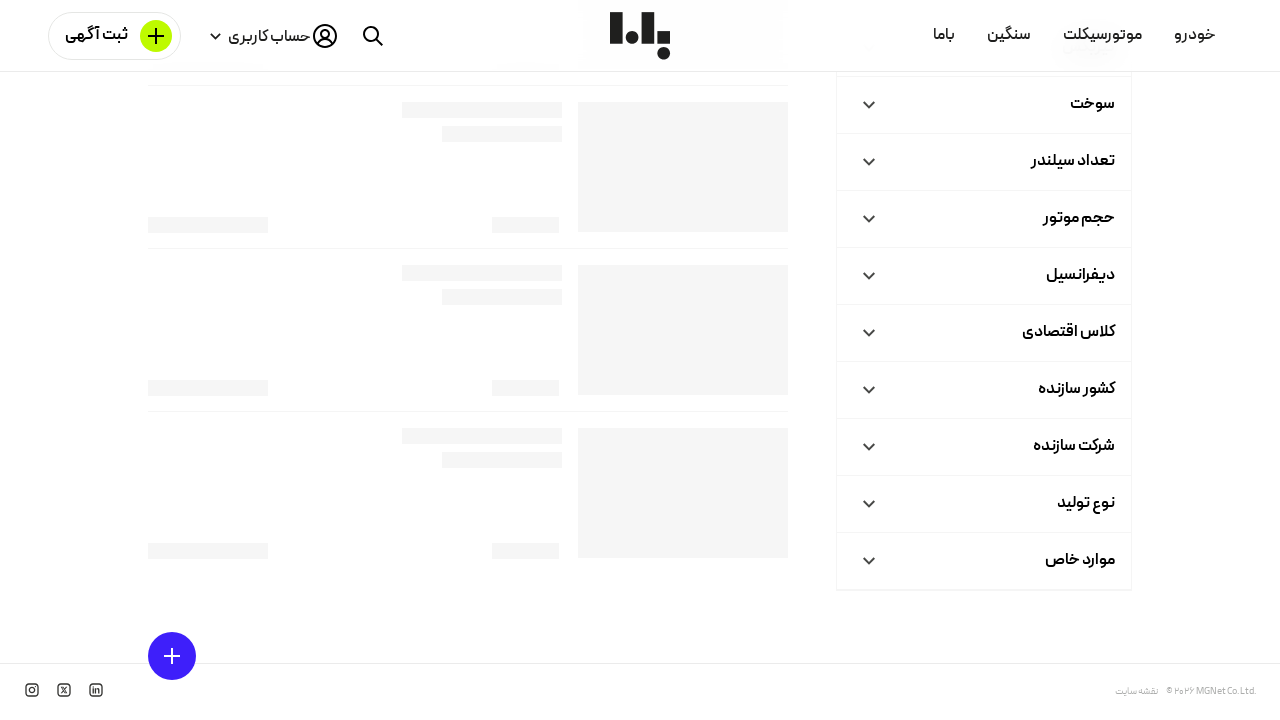

Waited 2 seconds for lazy-loaded content to load (iteration 10/10)
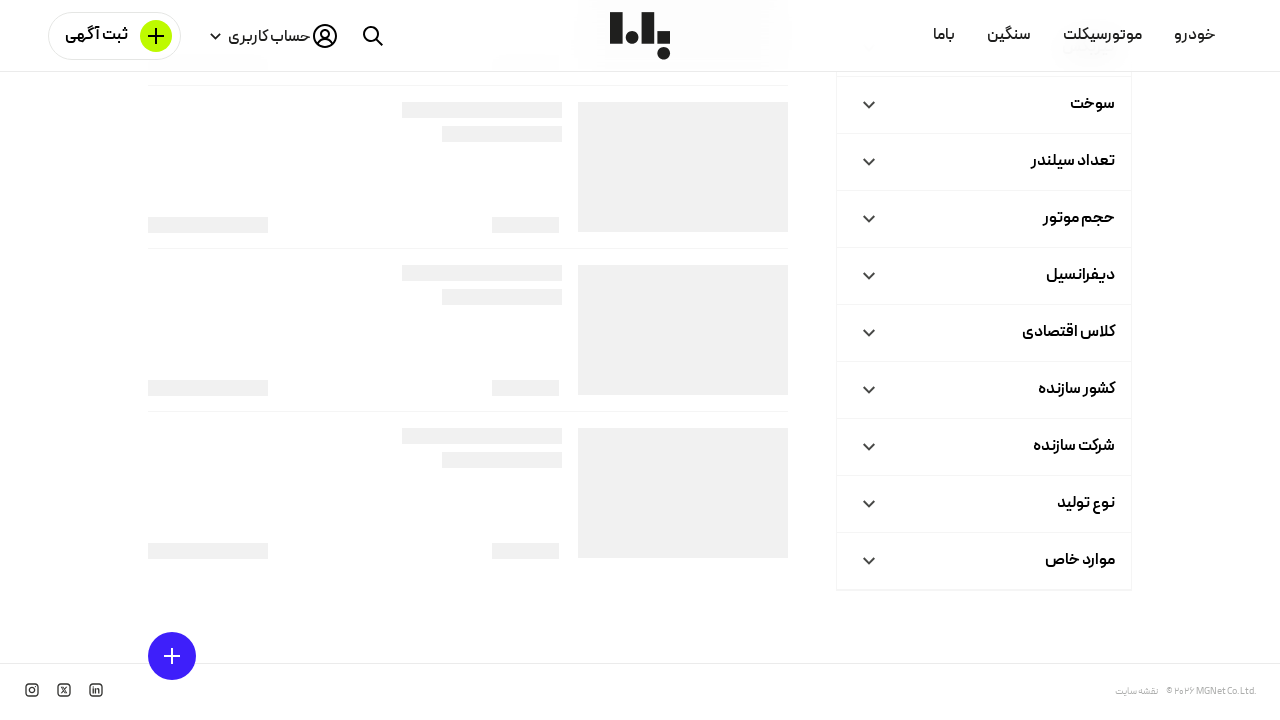

Car advertisement holder elements are present and visible
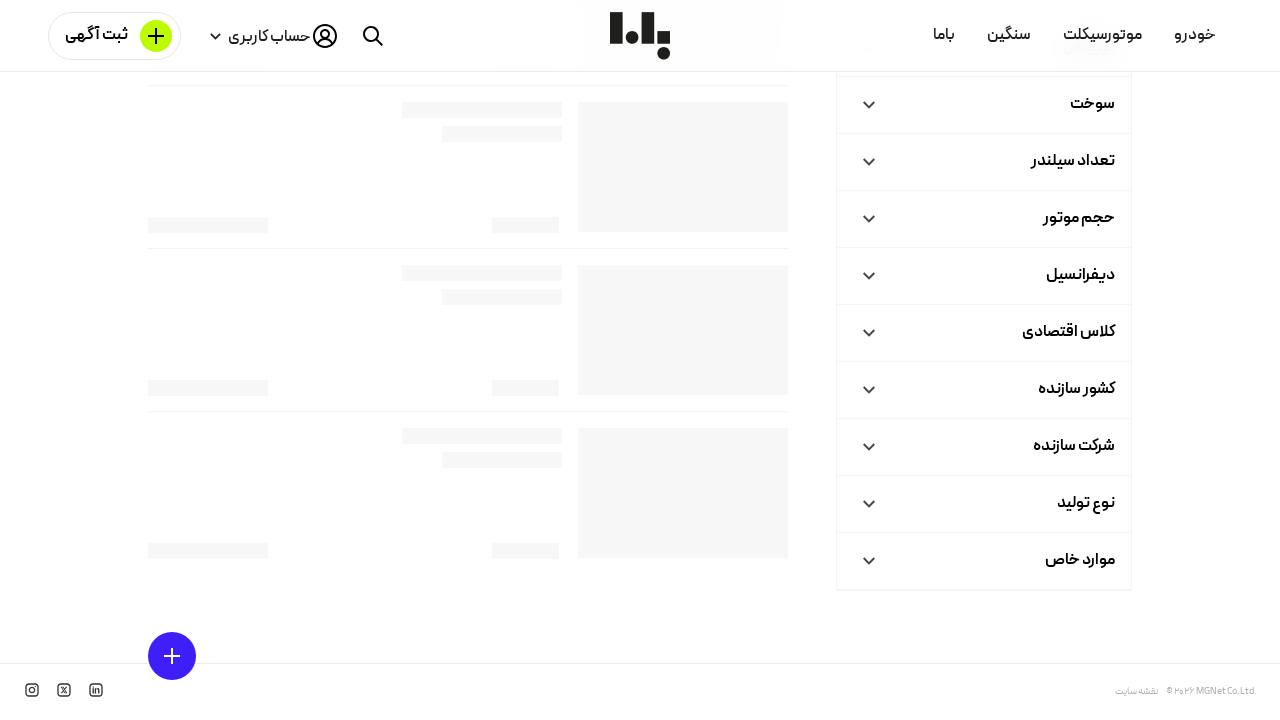

Car advertisement title elements are present and visible
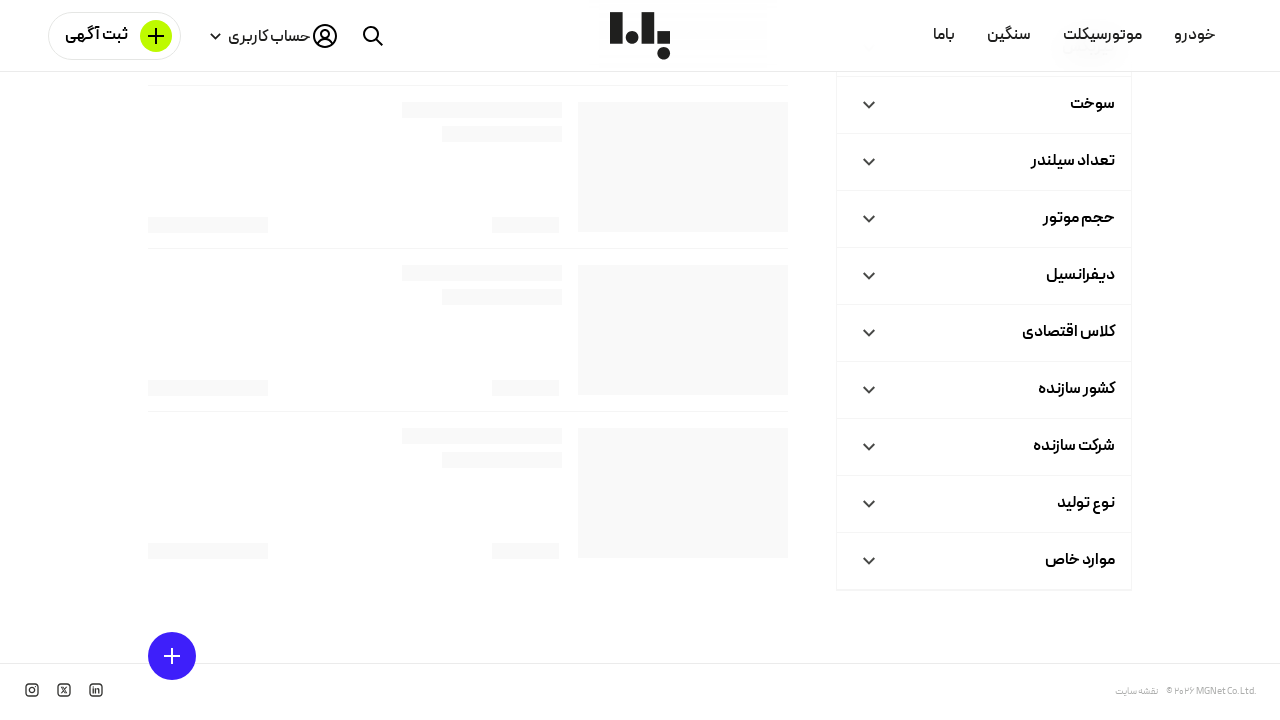

Car advertisement detail row elements are present and visible
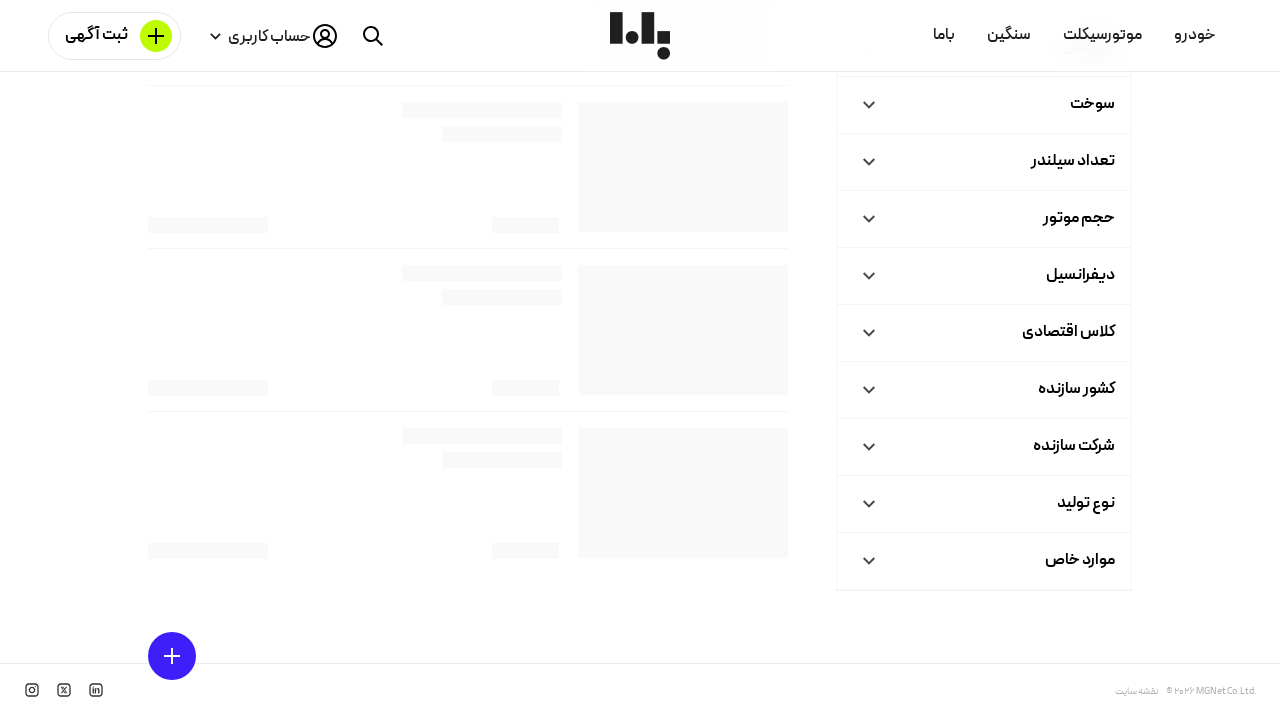

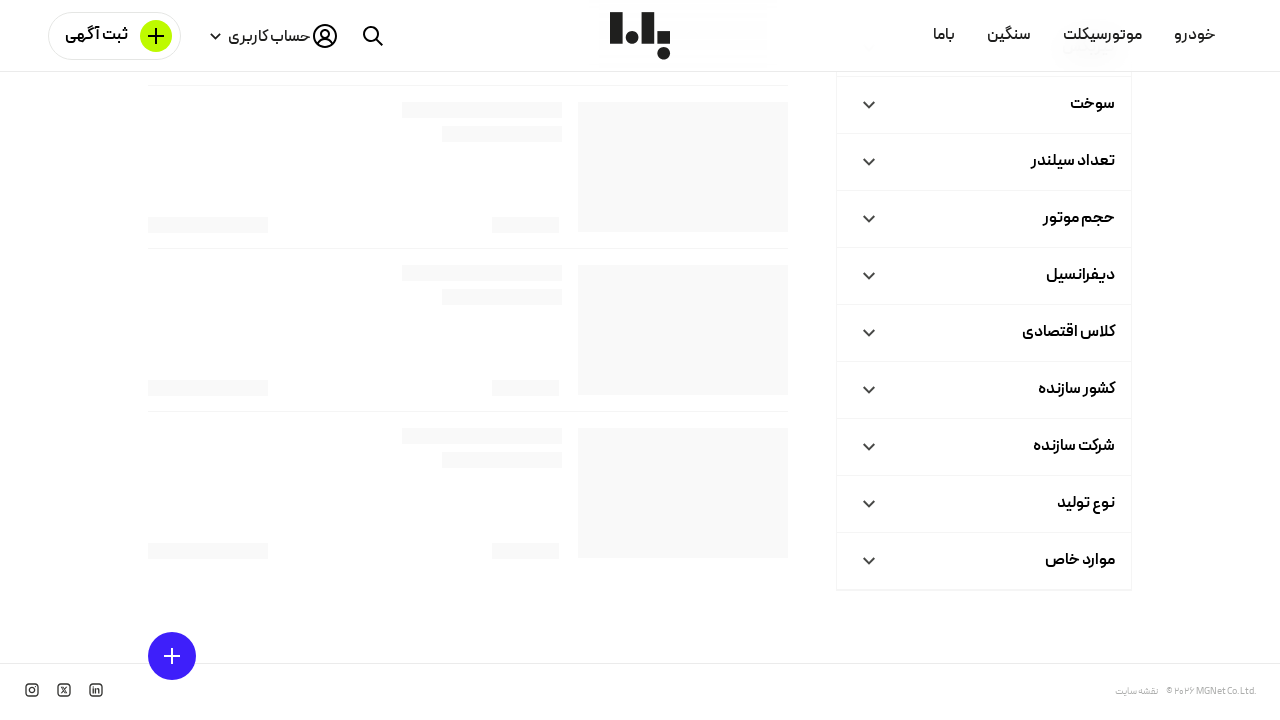